Tests renting a cat by entering ID 1 and clicking Rent, then verifying the listing updates correctly

Starting URL: https://cs1632.appspot.com/

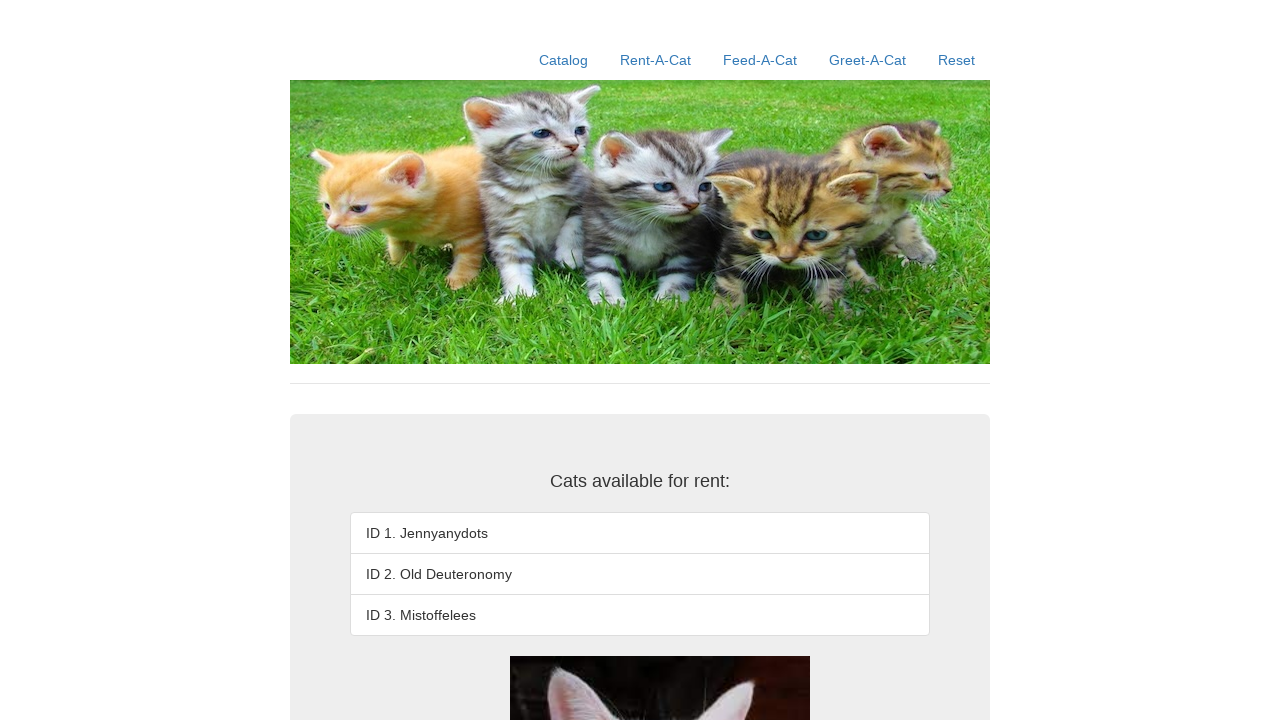

Reset cookies to clear rental state for cats 1, 2, and 3
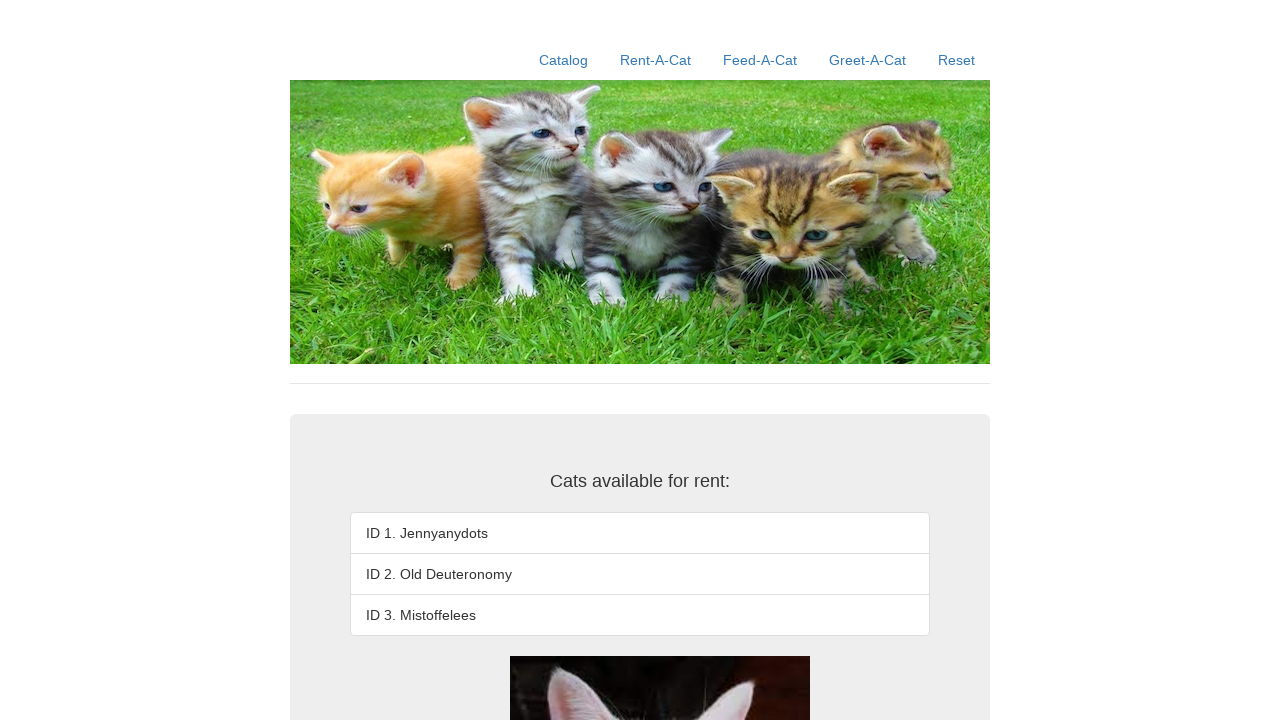

Clicked Rent-A-Cat link to navigate to rental page at (656, 60) on a:text('Rent-A-Cat')
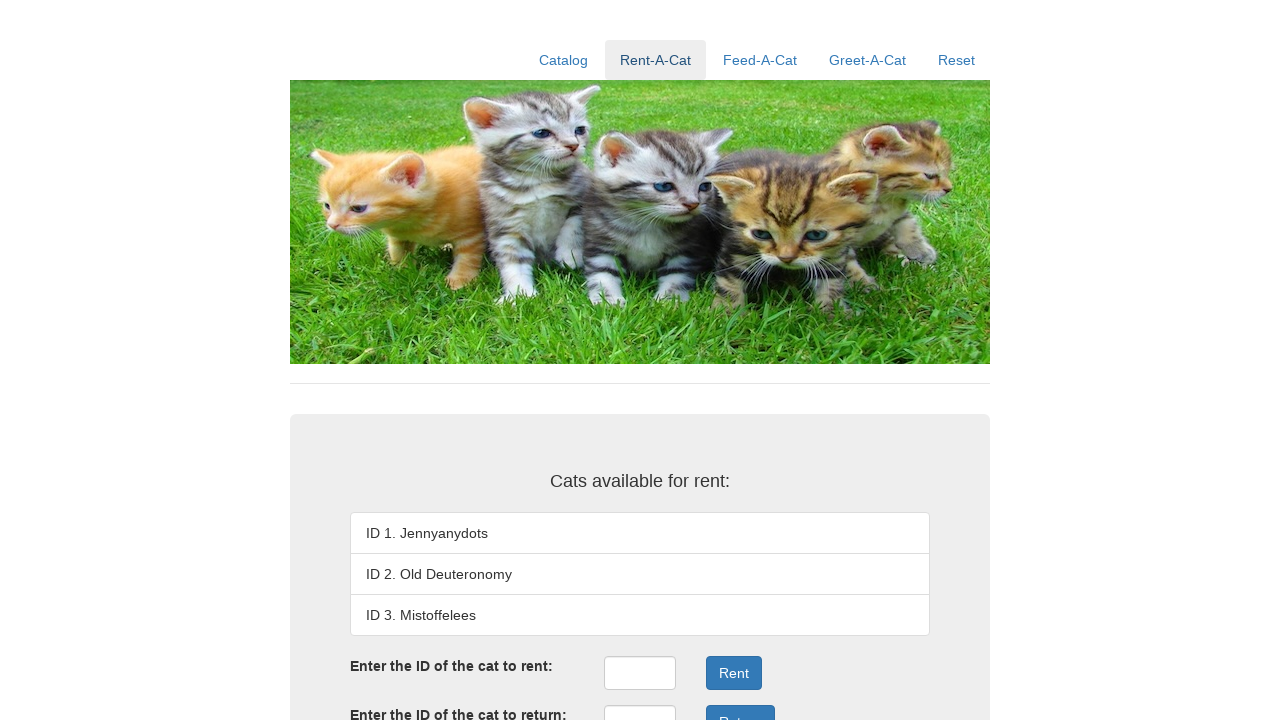

Clicked rentID input field at (640, 673) on #rentID
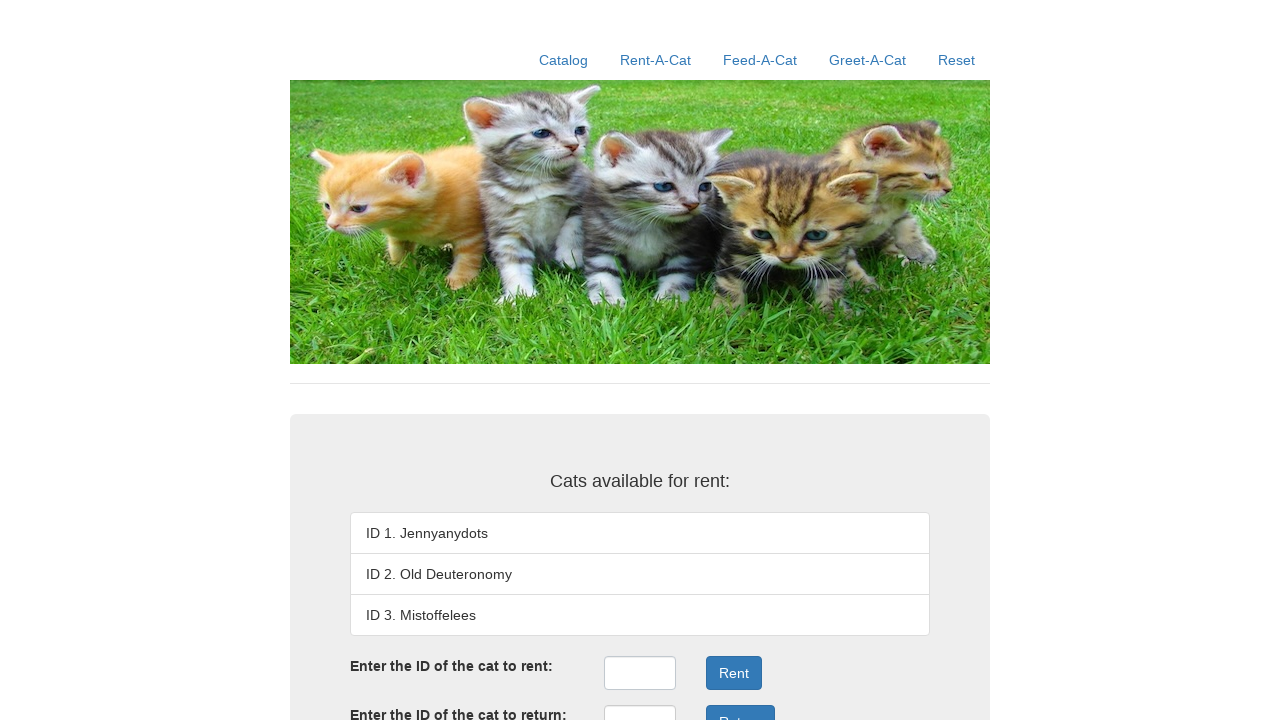

Entered ID 1 into rentID field on #rentID
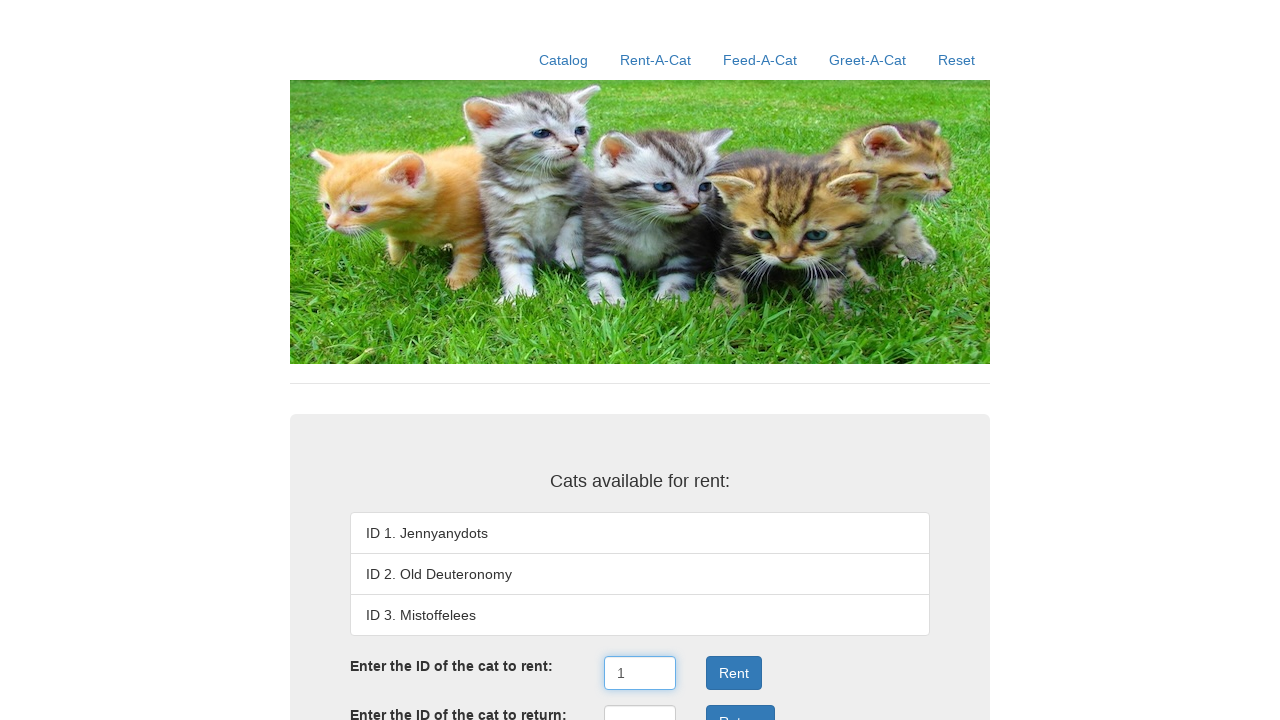

Clicked Rent button to rent cat with ID 1 at (734, 673) on xpath=//button[text()='Rent']
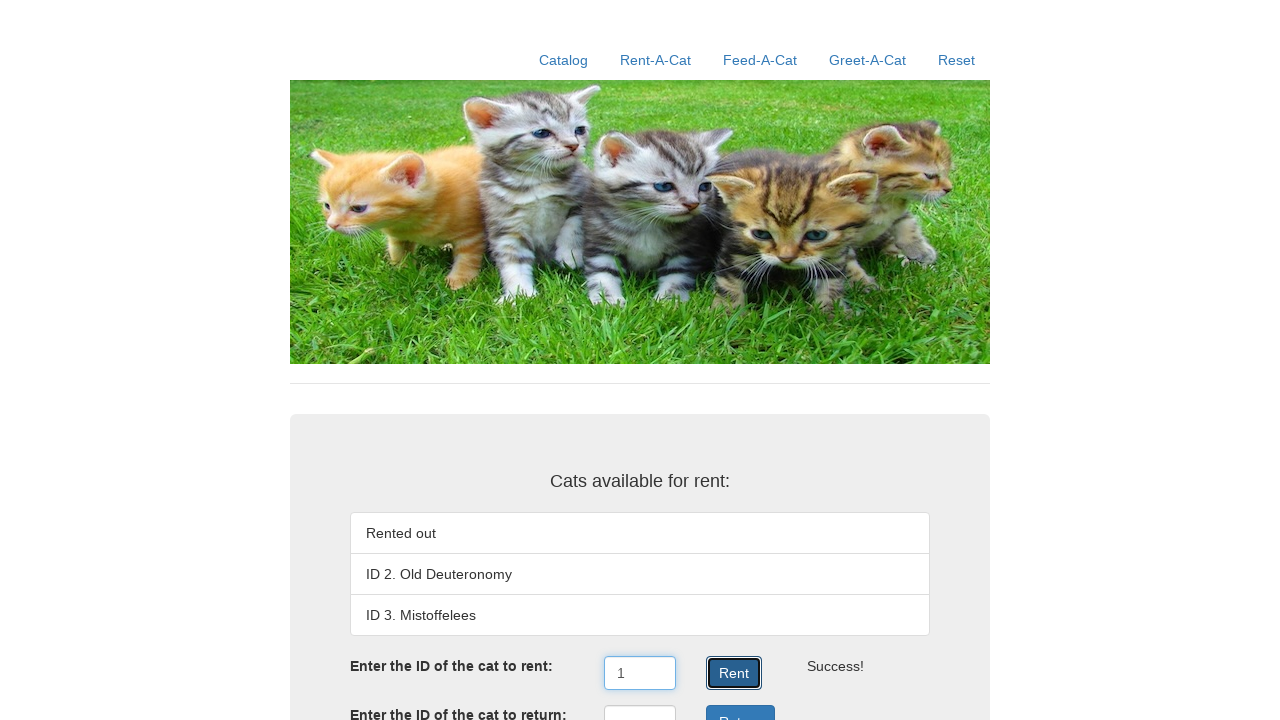

Waited for rentResult element to appear
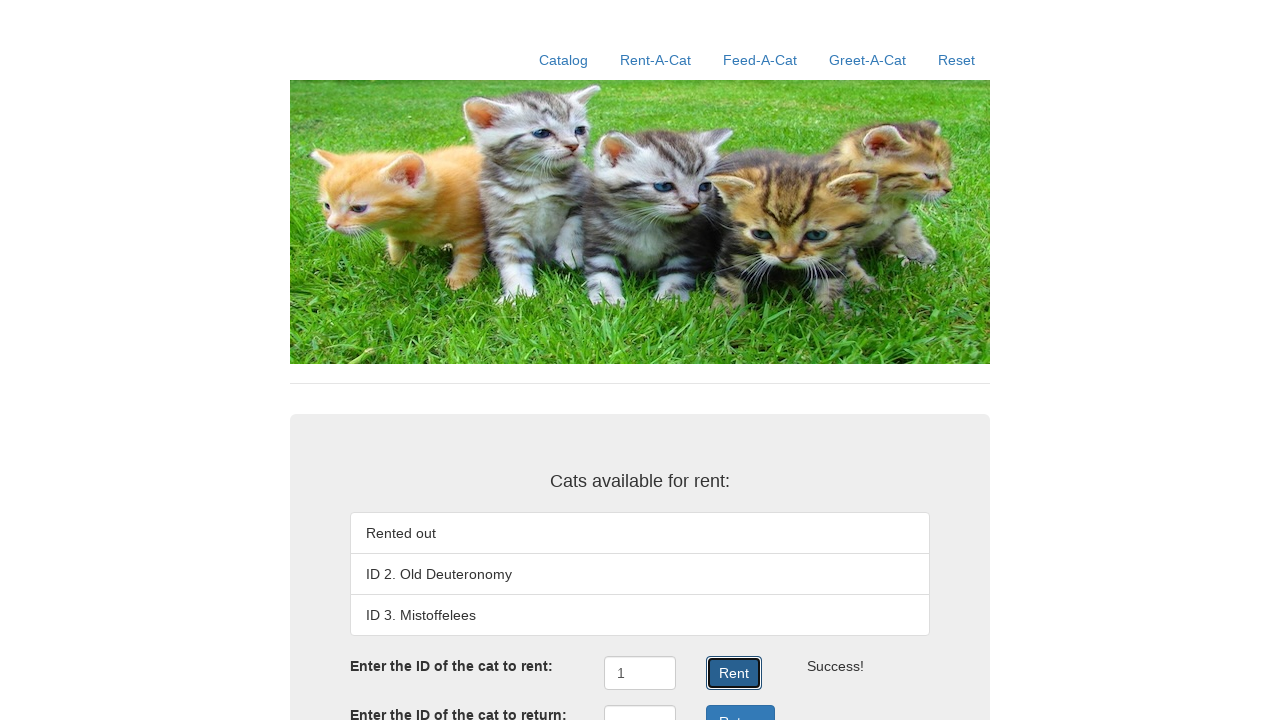

Verified first listing shows 'Rented out' for cat ID 1
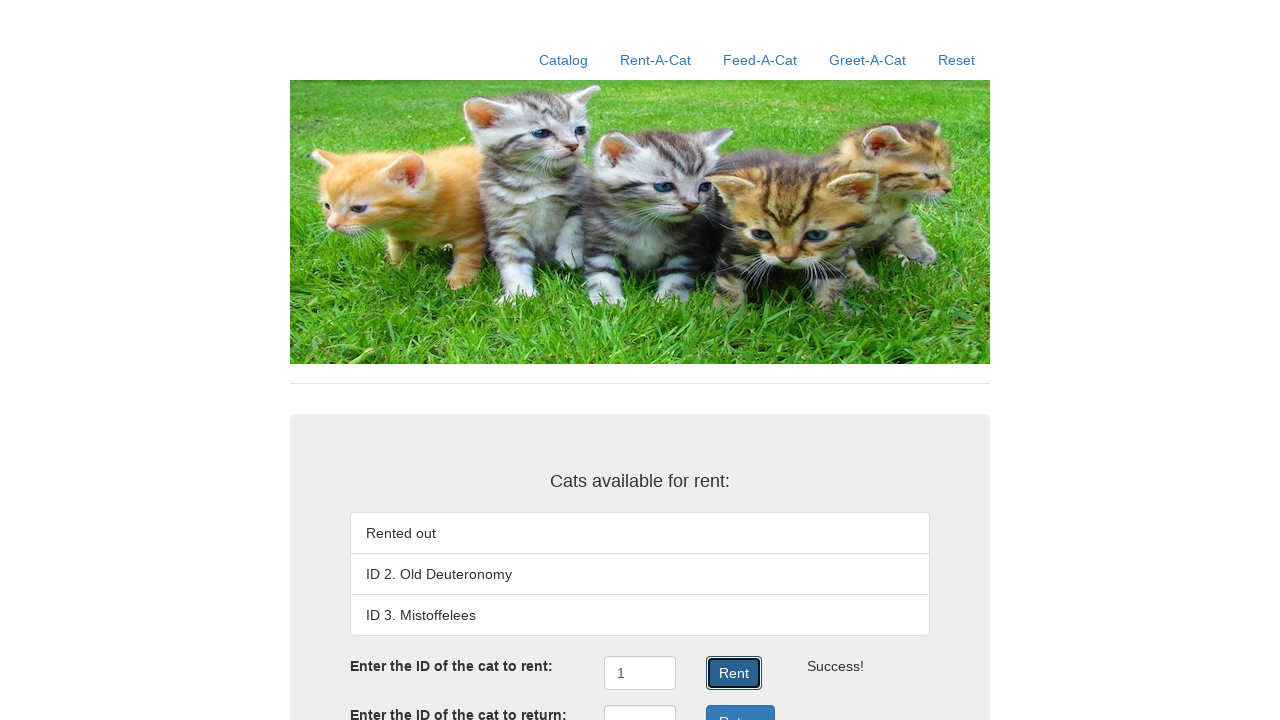

Verified second listing shows 'ID 2. Old Deuteronomy'
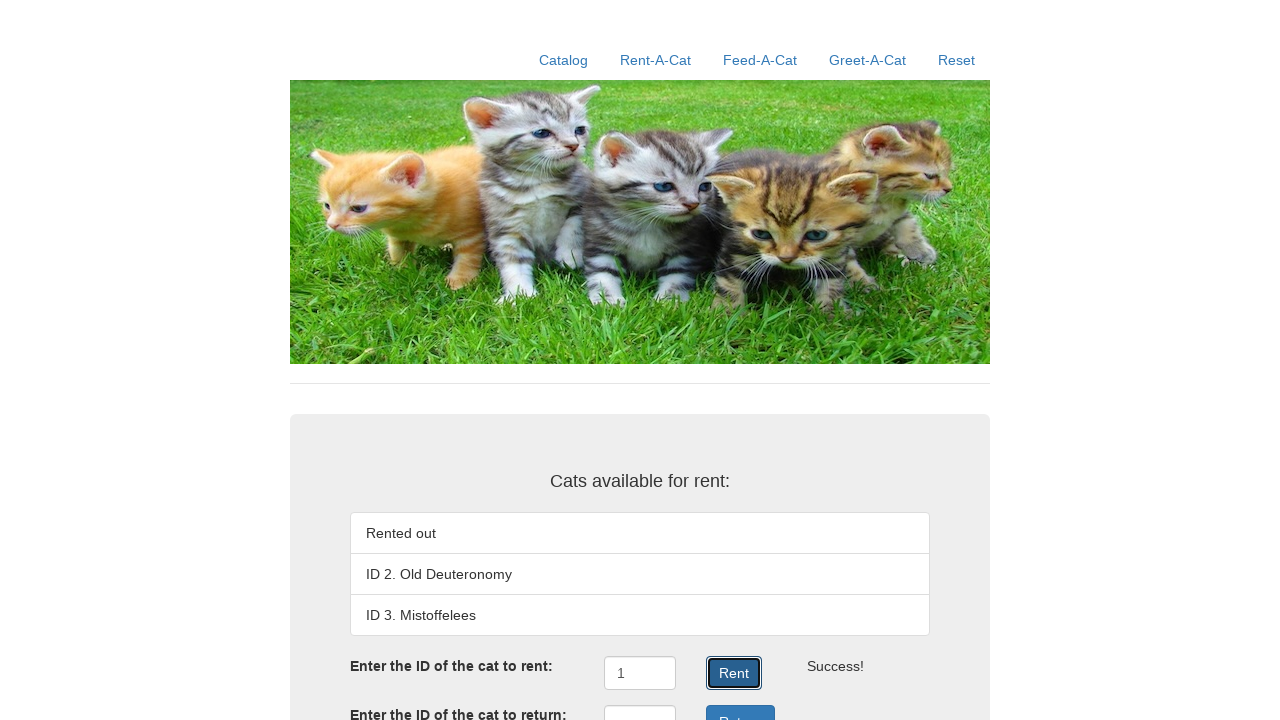

Verified third listing shows 'ID 3. Mistoffelees'
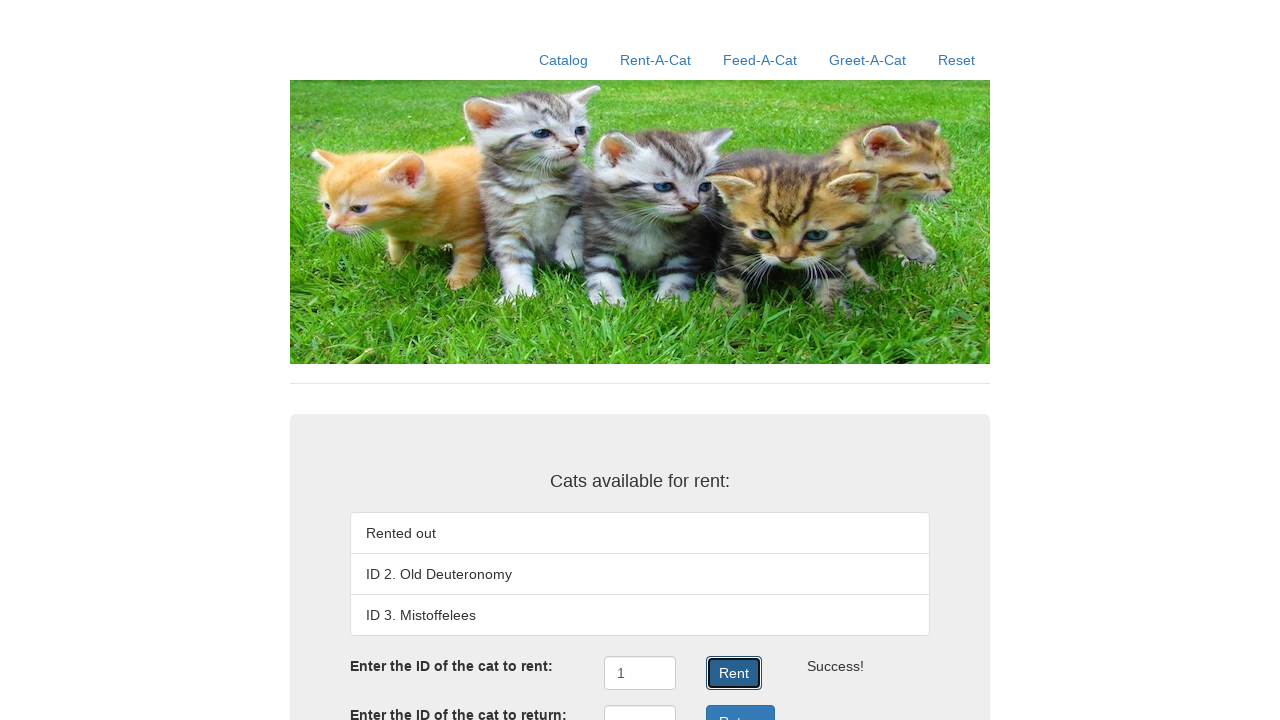

Verified rentResult displays 'Success!' message
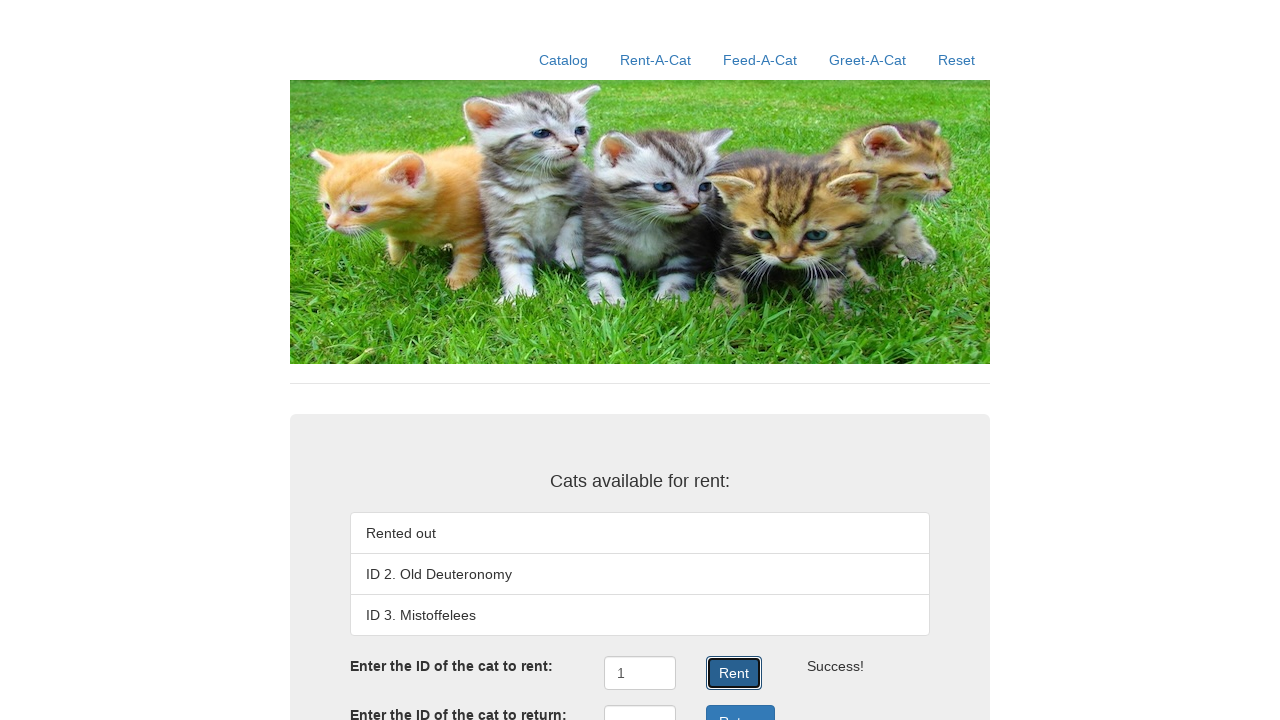

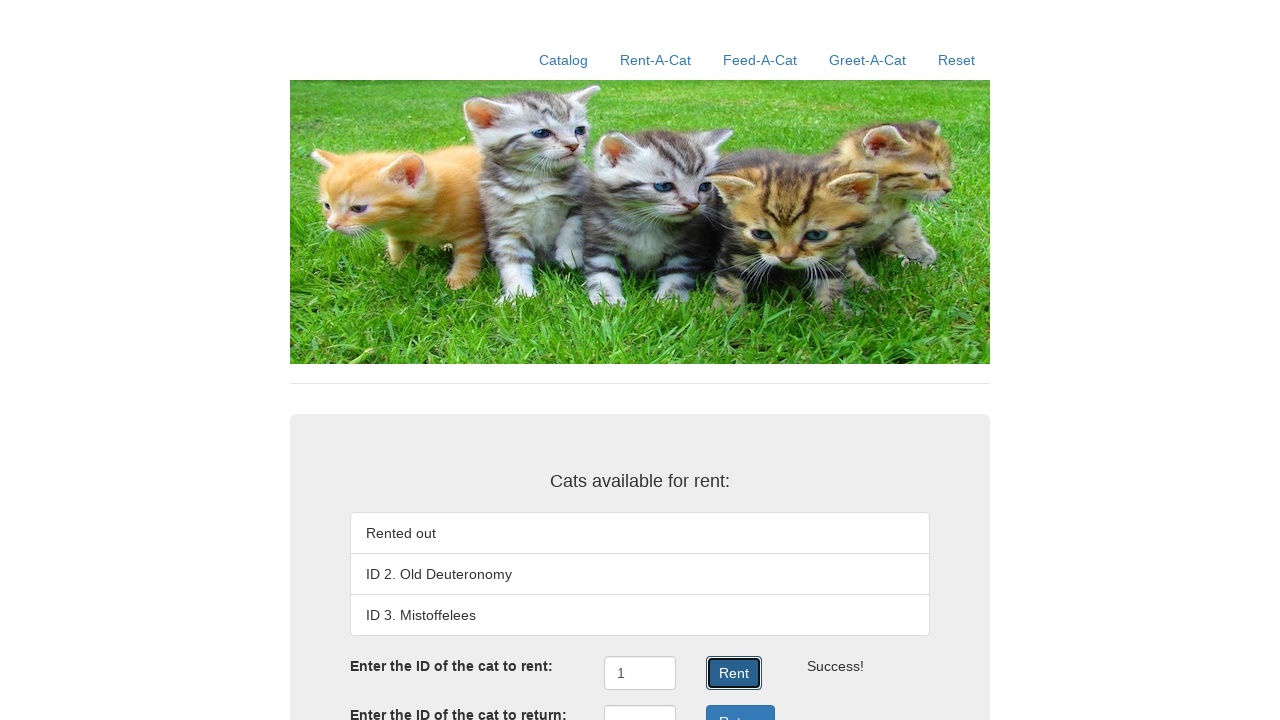